Tests date picker by navigating through months to find October 2026 and selecting the 31st date using direct XPath selector

Starting URL: https://testautomationpractice.blogspot.com/

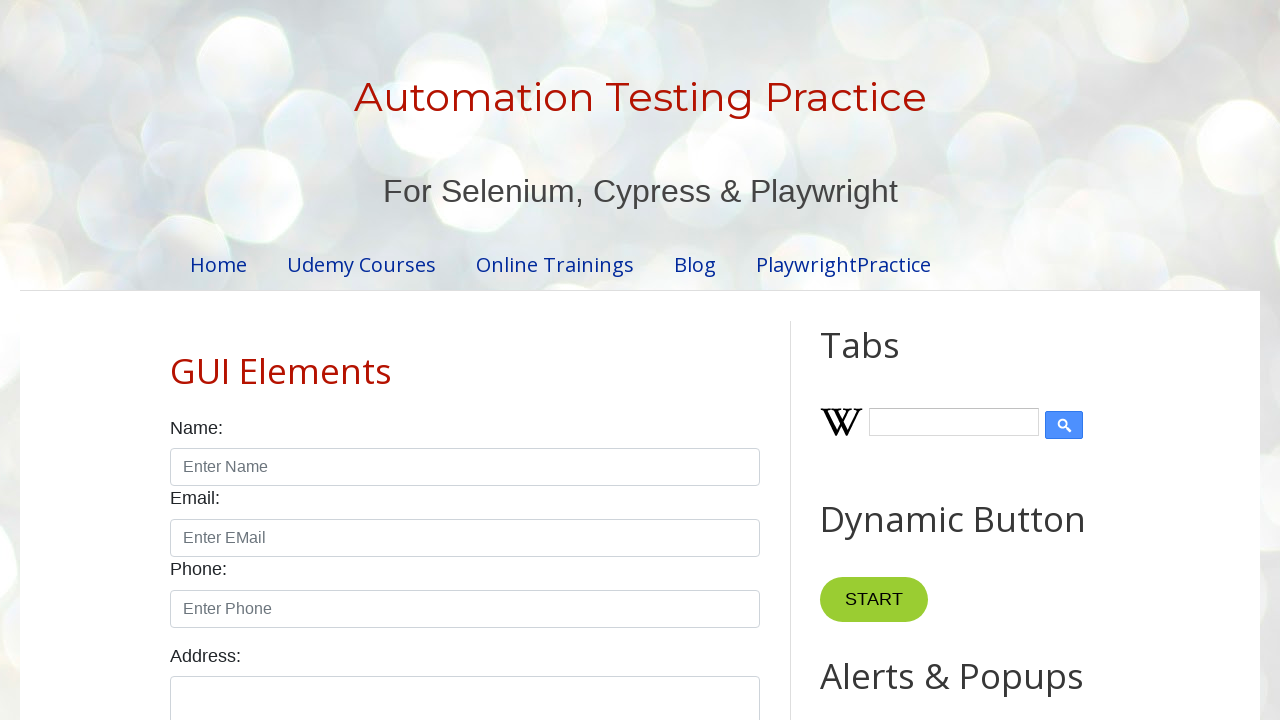

Scrolled date picker into view
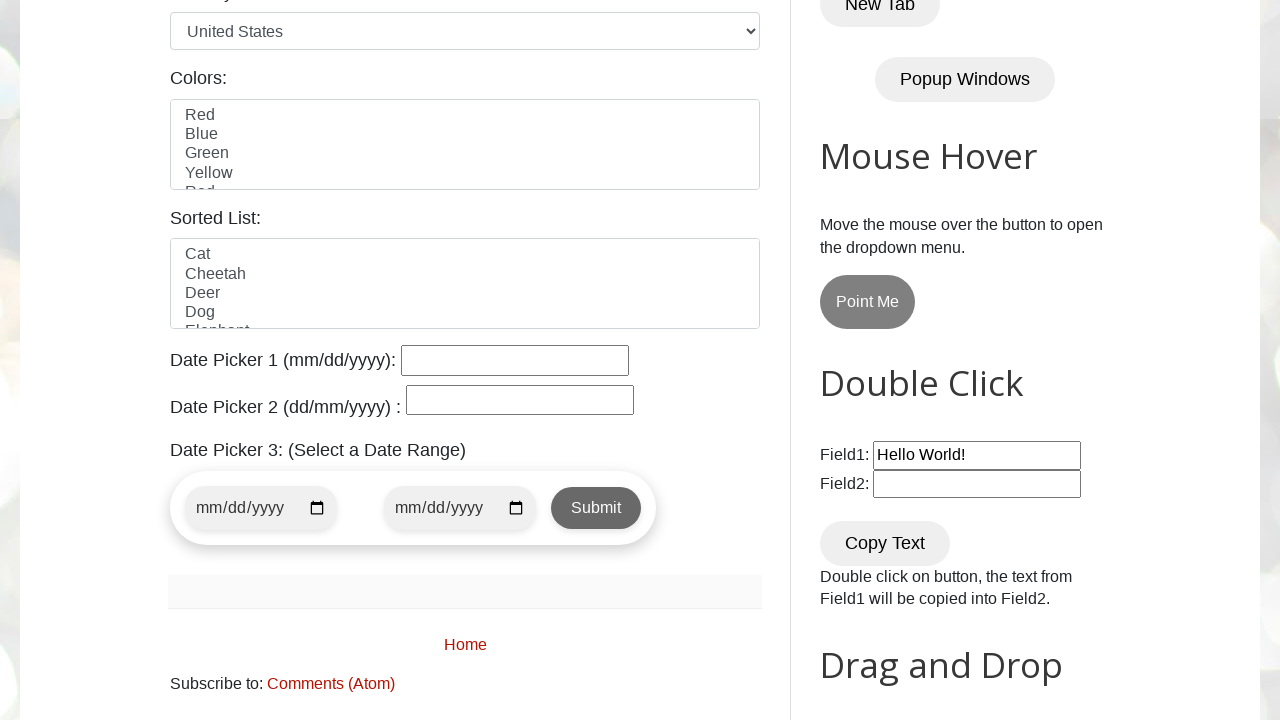

Clicked date picker to open calendar at (515, 360) on #datepicker
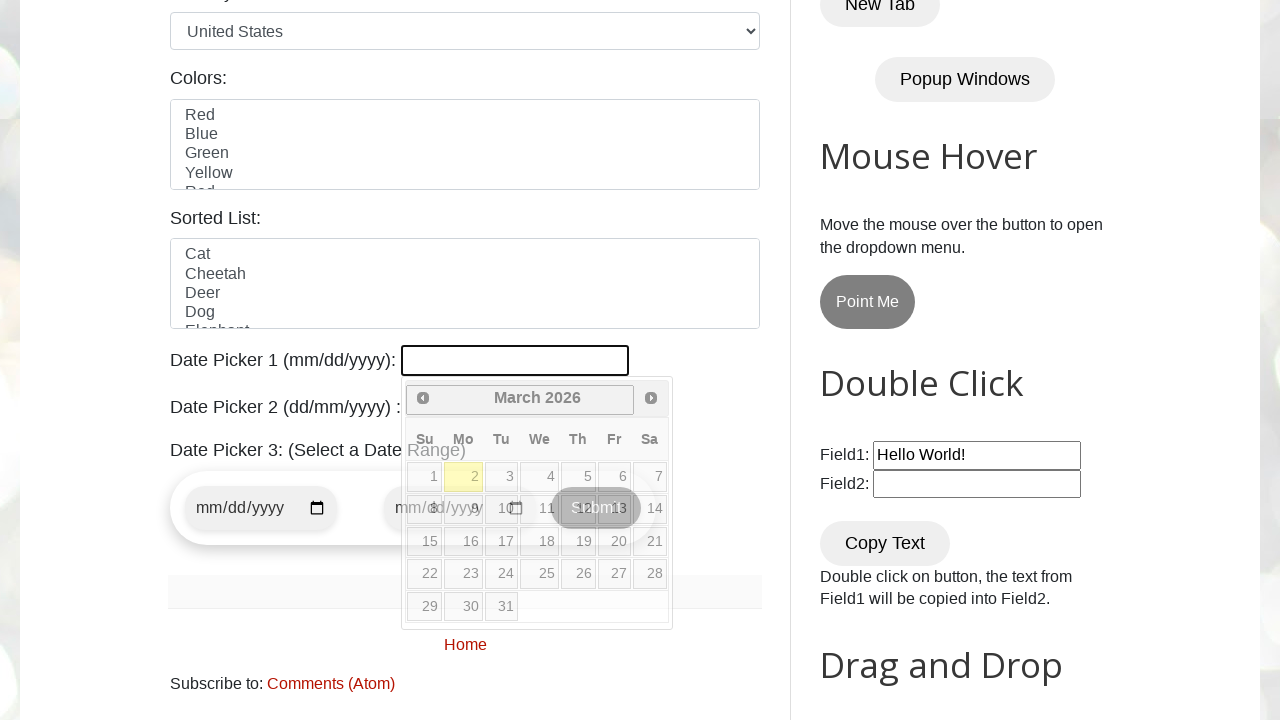

Clicked Next button - currently at March 2026 at (651, 398) on xpath=//span[text()='Next']
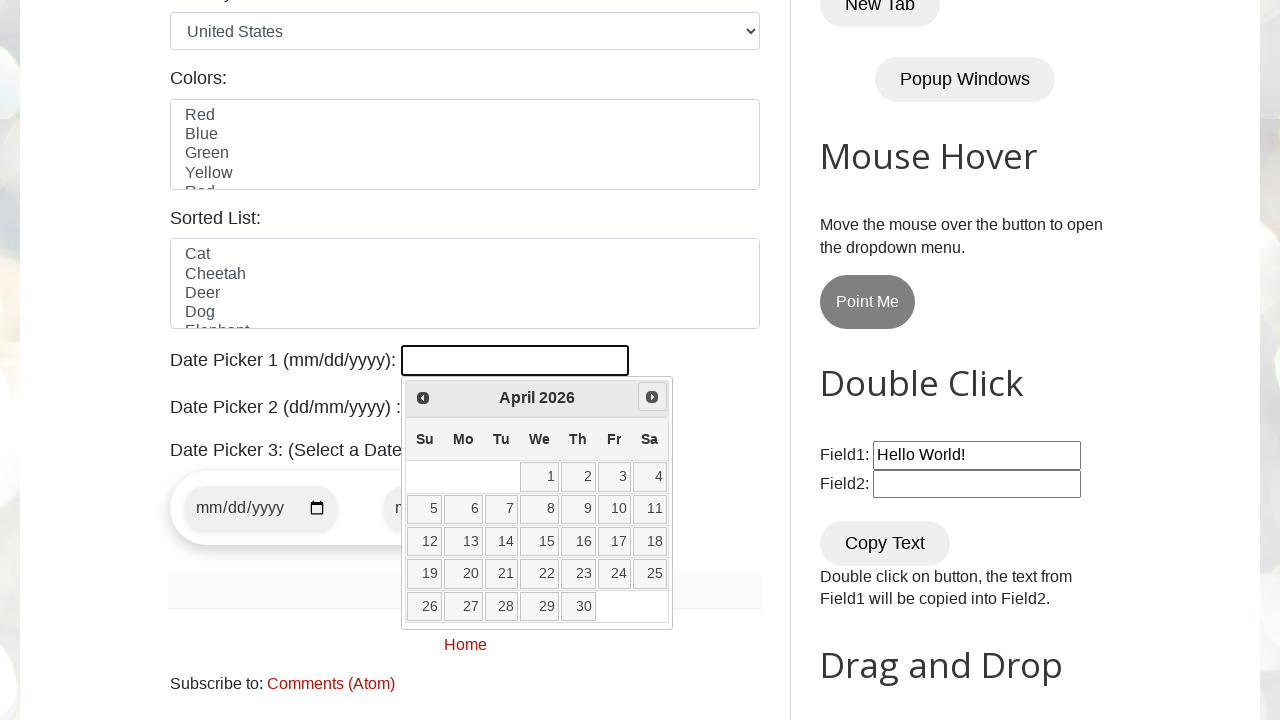

Clicked Next button - currently at April 2026 at (652, 397) on xpath=//span[text()='Next']
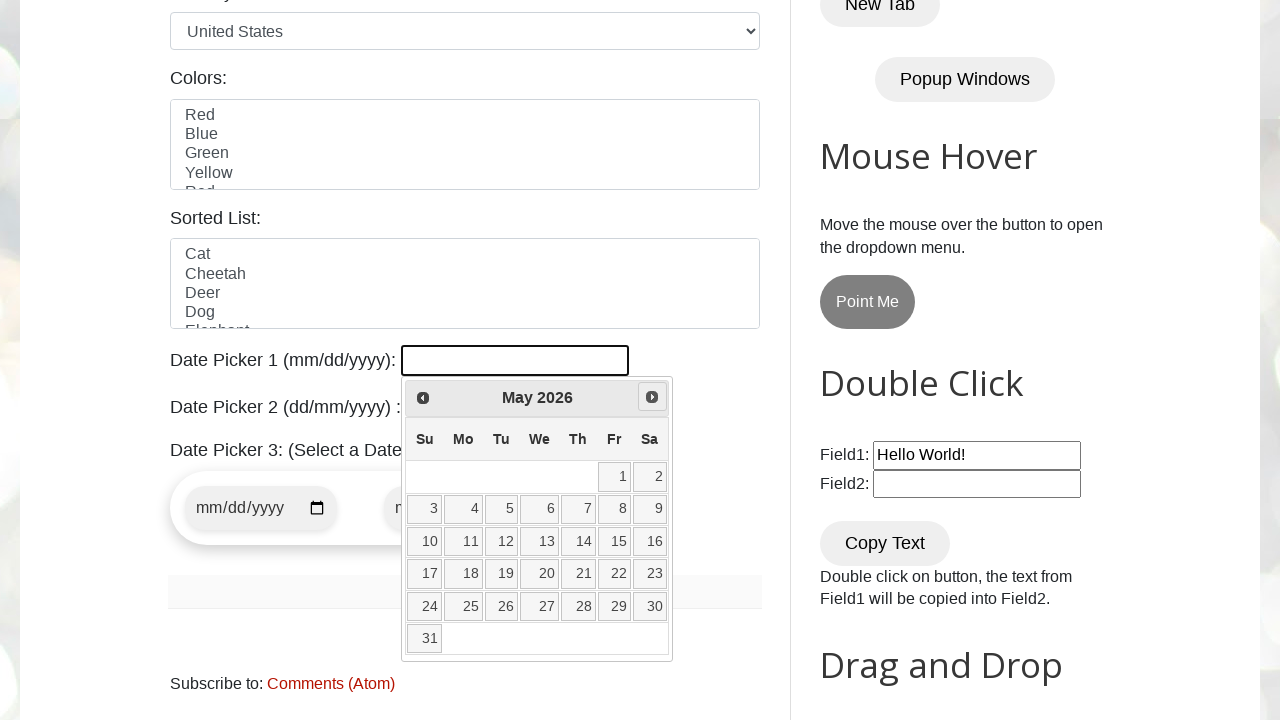

Clicked Next button - currently at May 2026 at (652, 397) on xpath=//span[text()='Next']
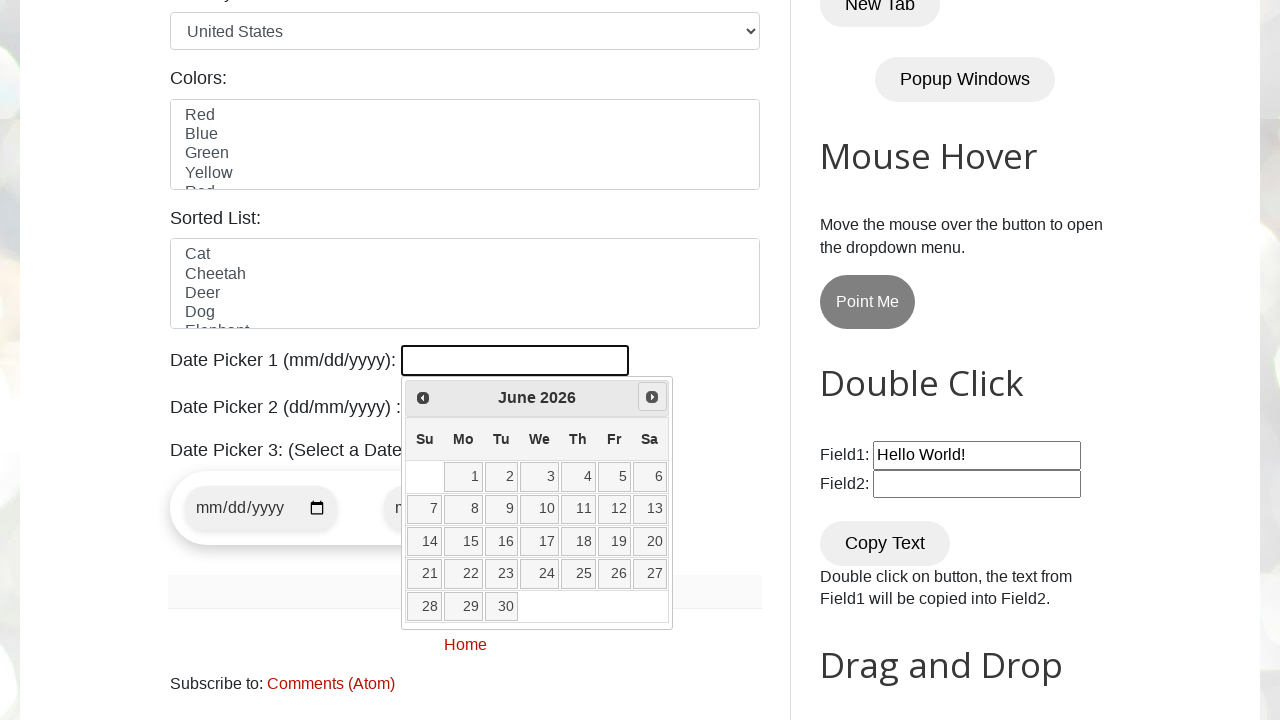

Clicked Next button - currently at June 2026 at (652, 397) on xpath=//span[text()='Next']
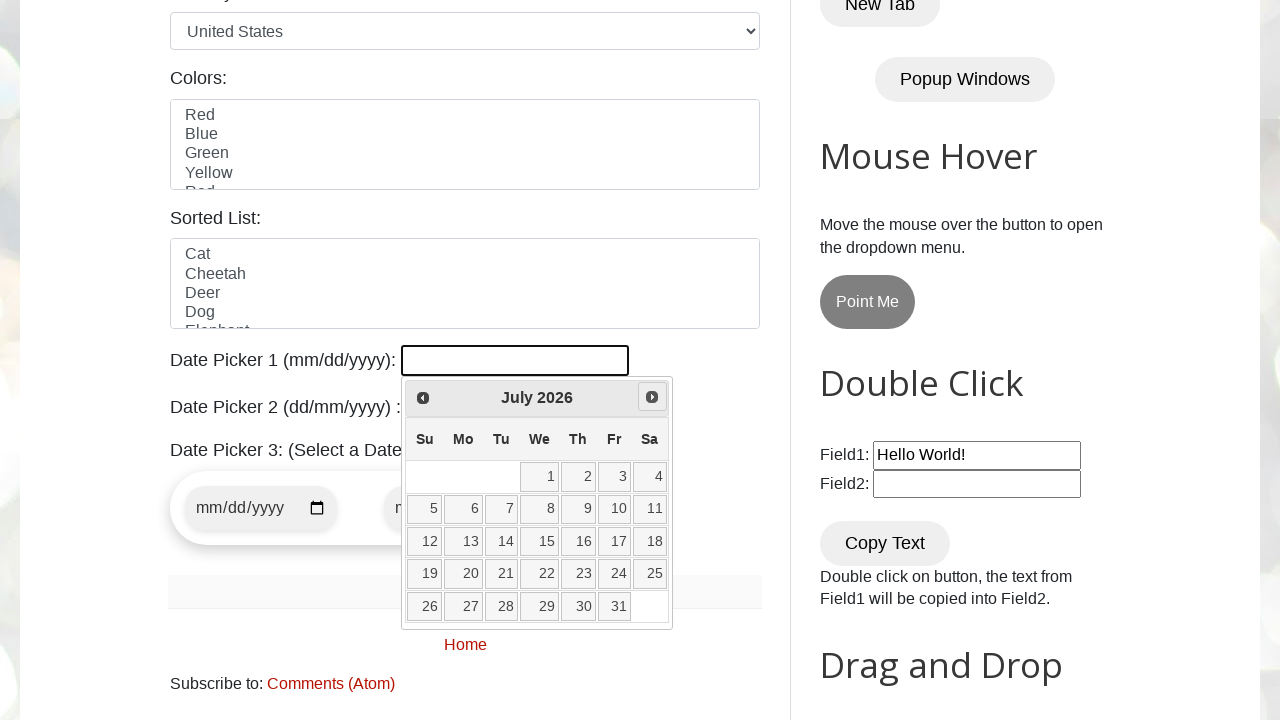

Clicked Next button - currently at July 2026 at (652, 397) on xpath=//span[text()='Next']
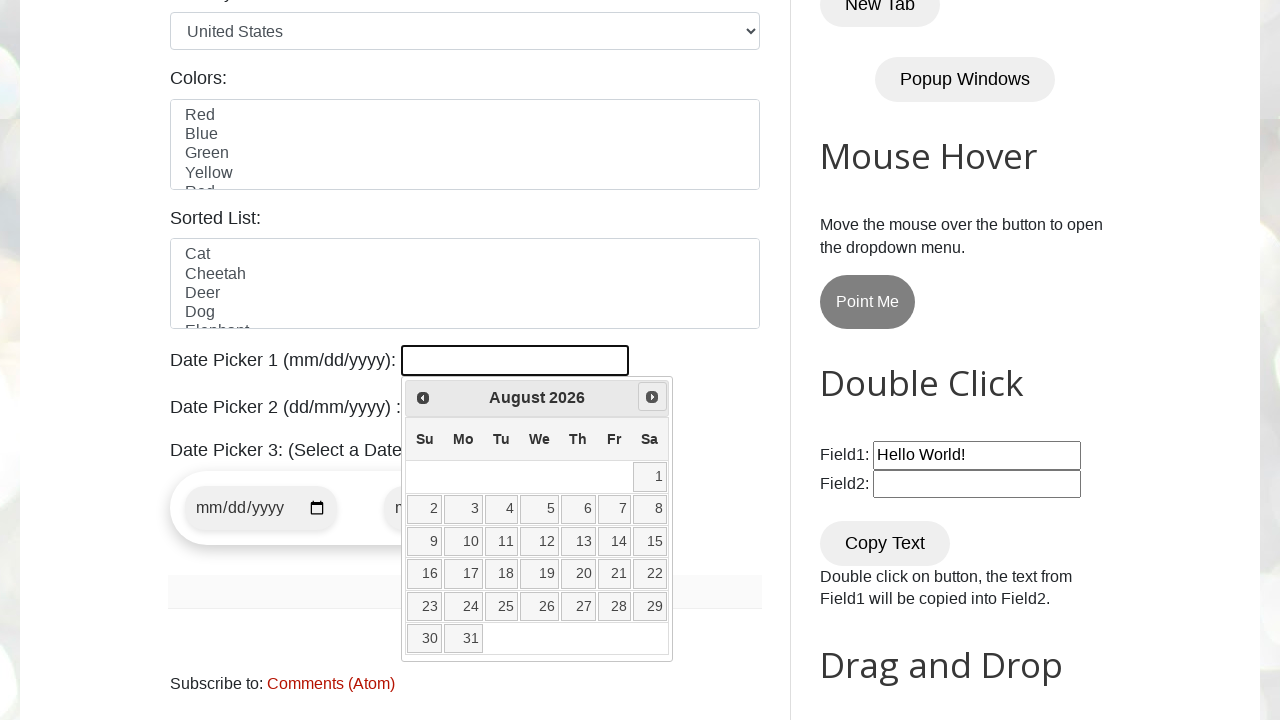

Clicked Next button - currently at August 2026 at (652, 397) on xpath=//span[text()='Next']
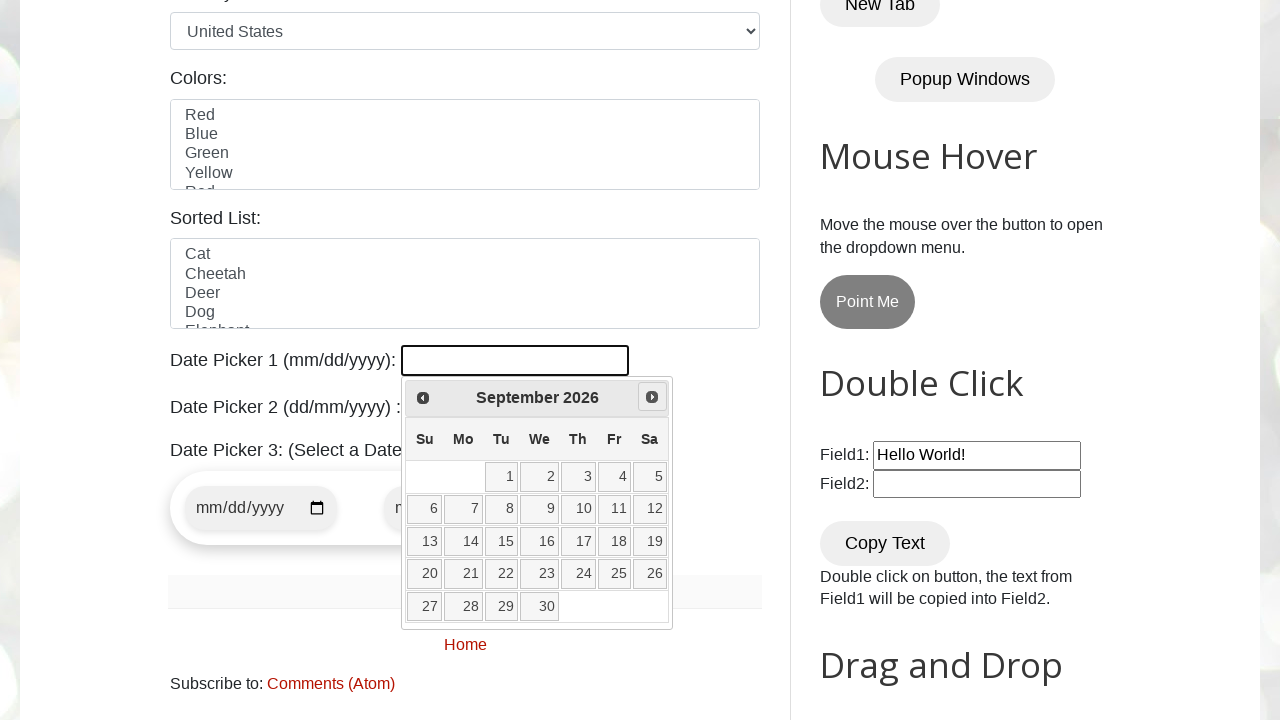

Clicked Next button - currently at September 2026 at (652, 397) on xpath=//span[text()='Next']
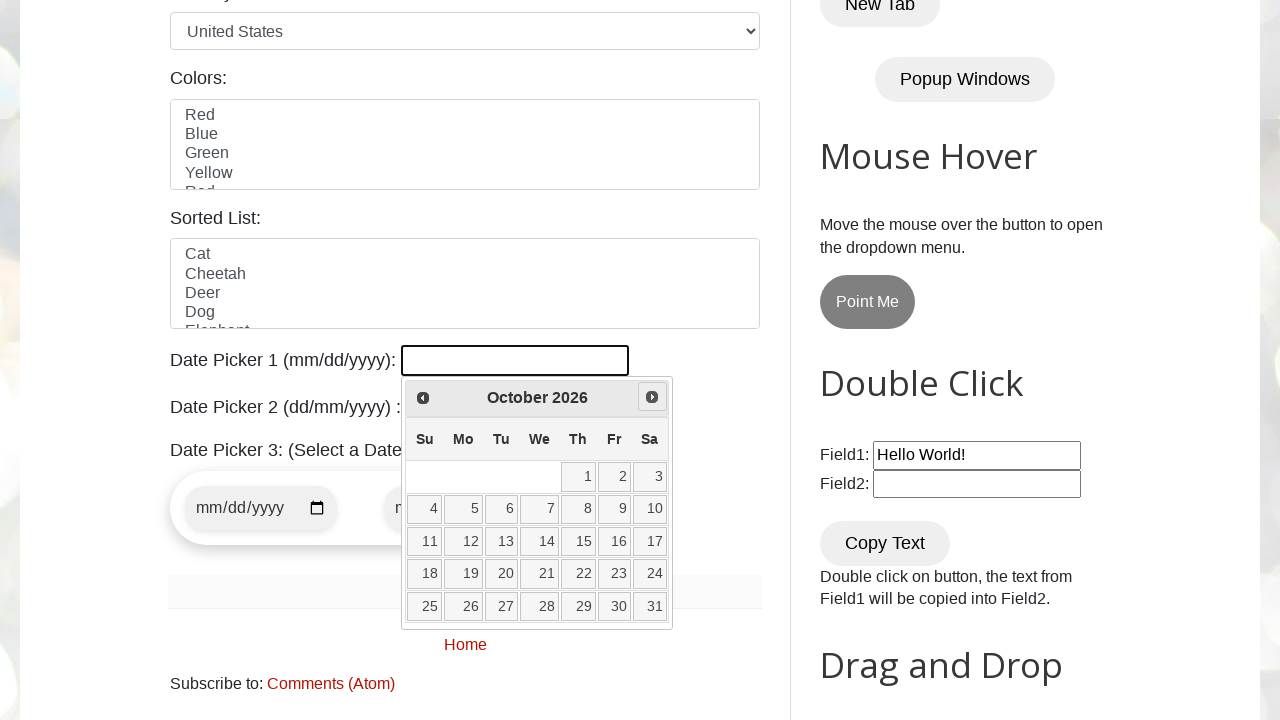

Reached target date: October 2026
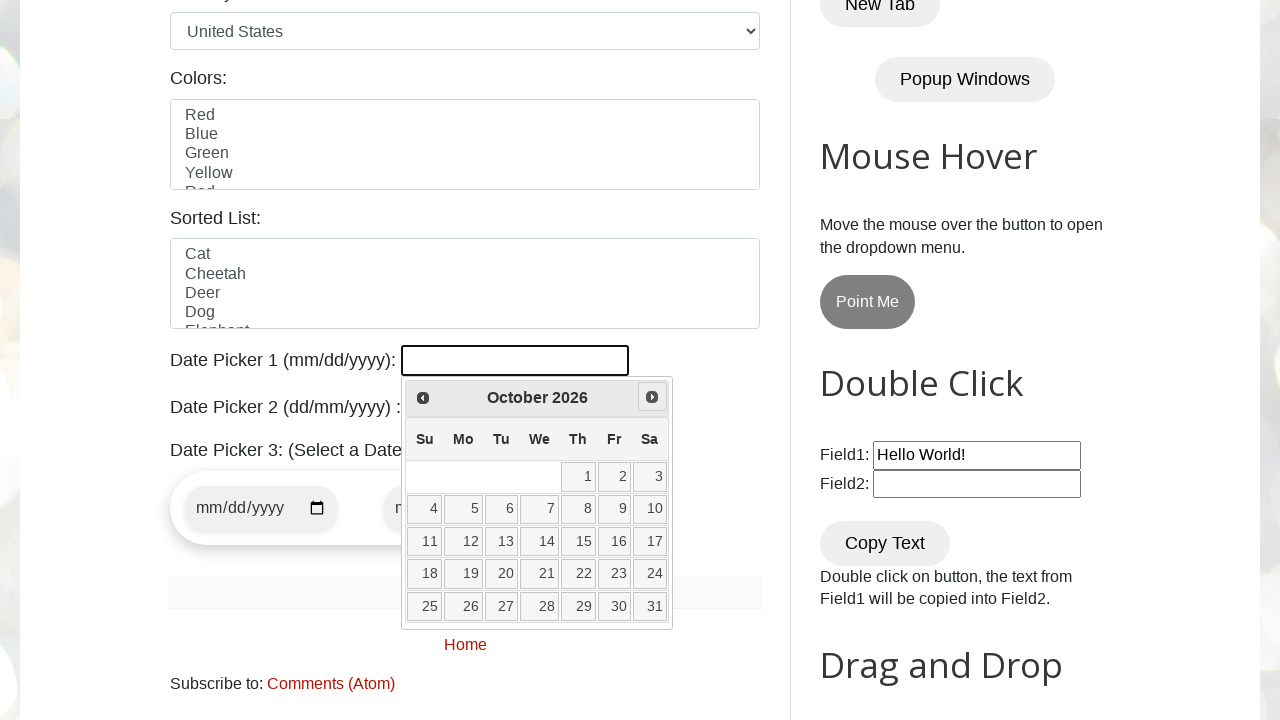

Selected date 31 from the calendar at (650, 606) on //a[@class='ui-state-default'][text()='31']
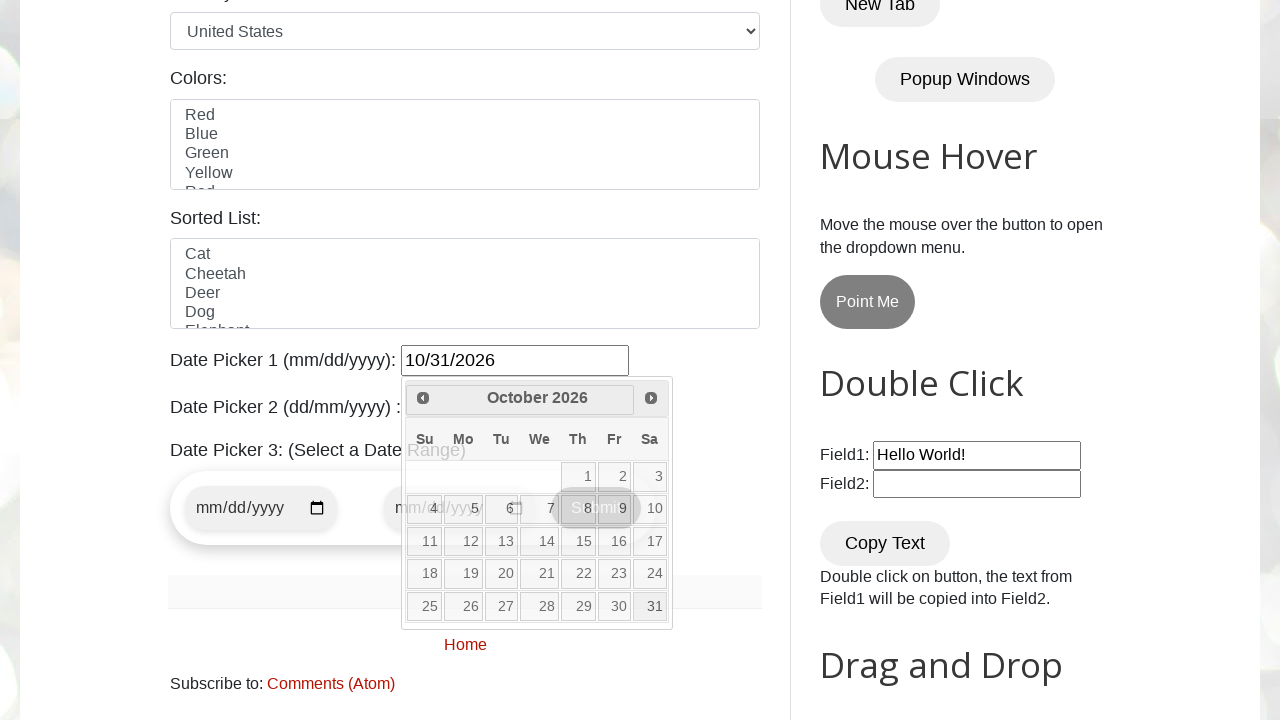

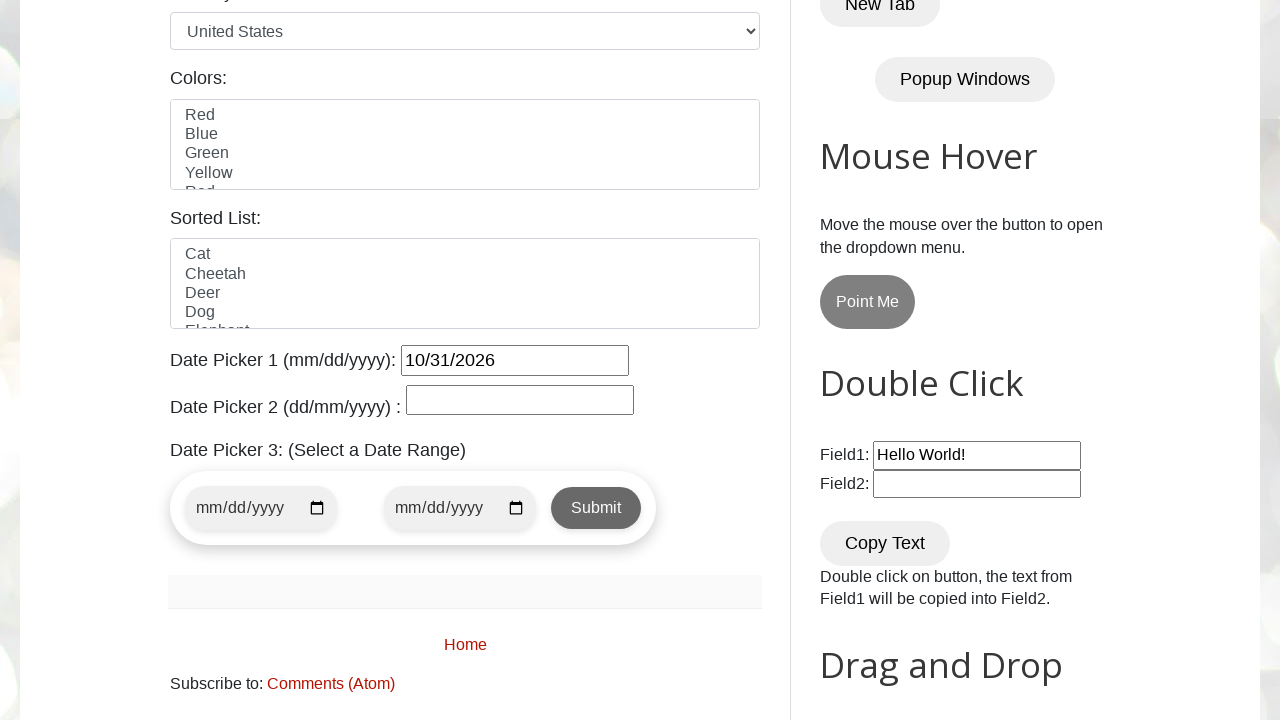